Tests wait functionality on a demo page by clicking a button, waiting for a text input to become visible, and then entering text into it

Starting URL: https://www.hyrtutorials.com/p/waits-demo.html

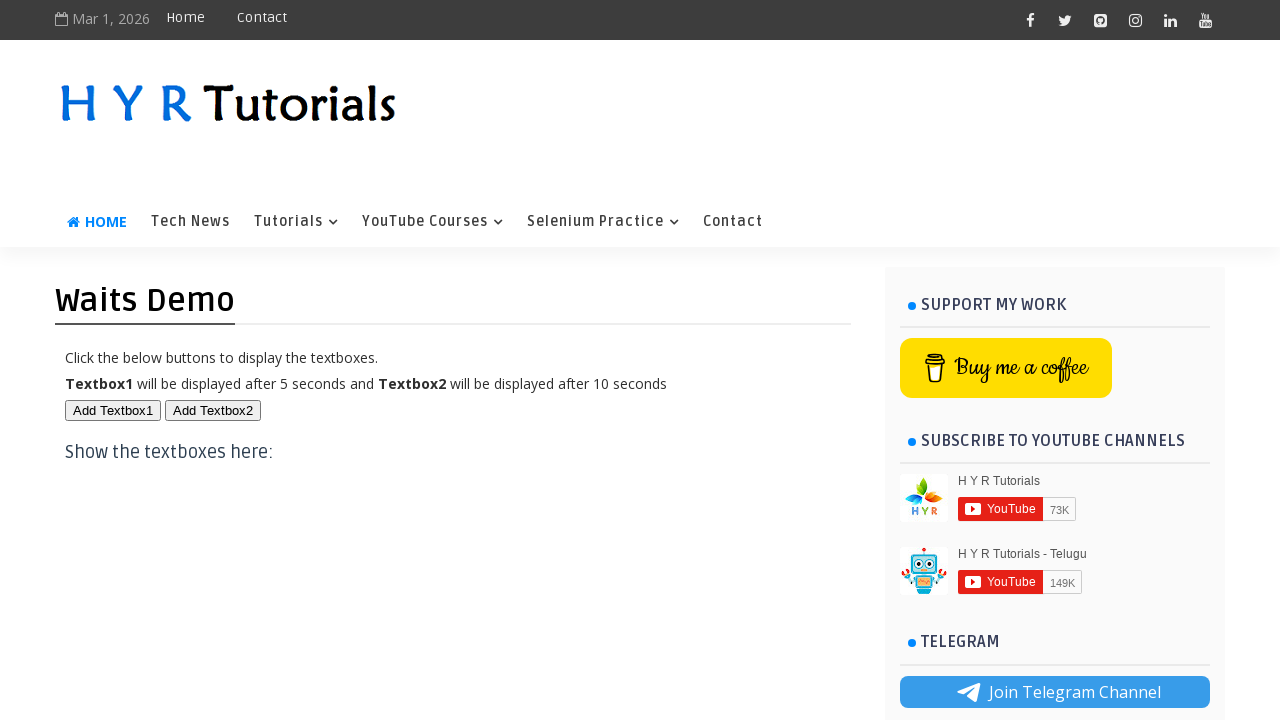

Clicked button to trigger wait demo at (113, 410) on button#btn1
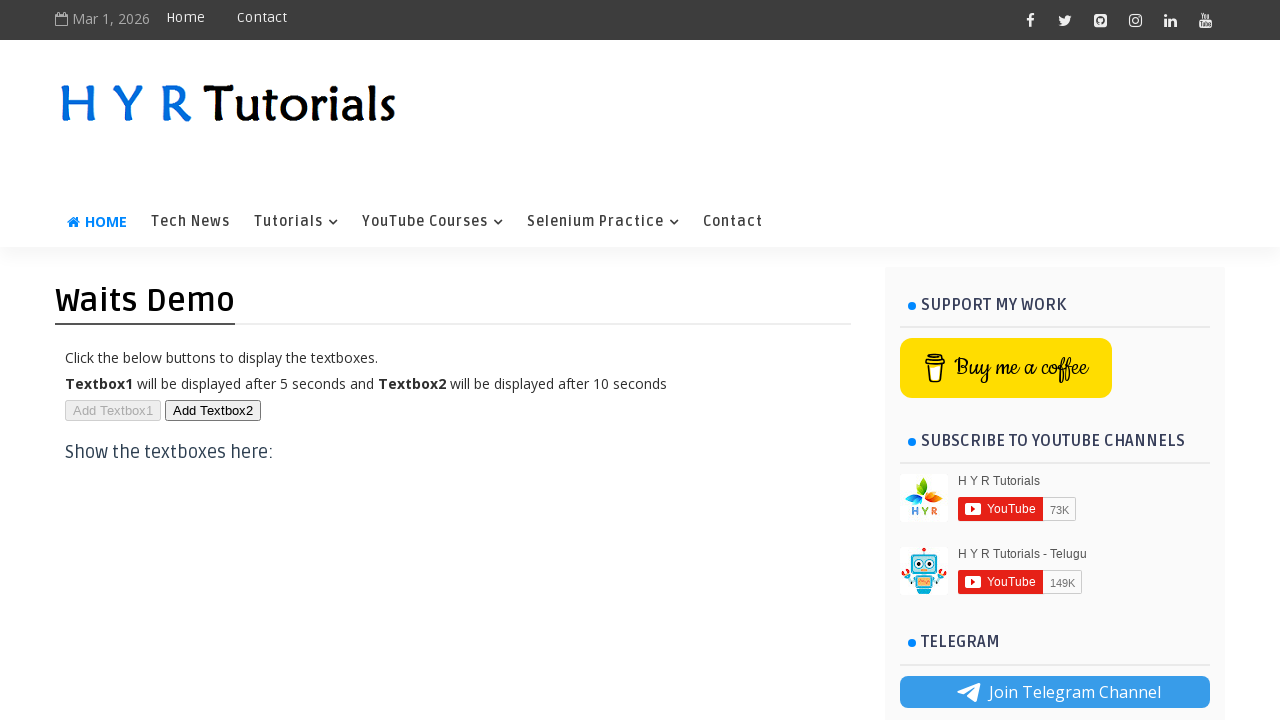

Text input field became visible after waiting
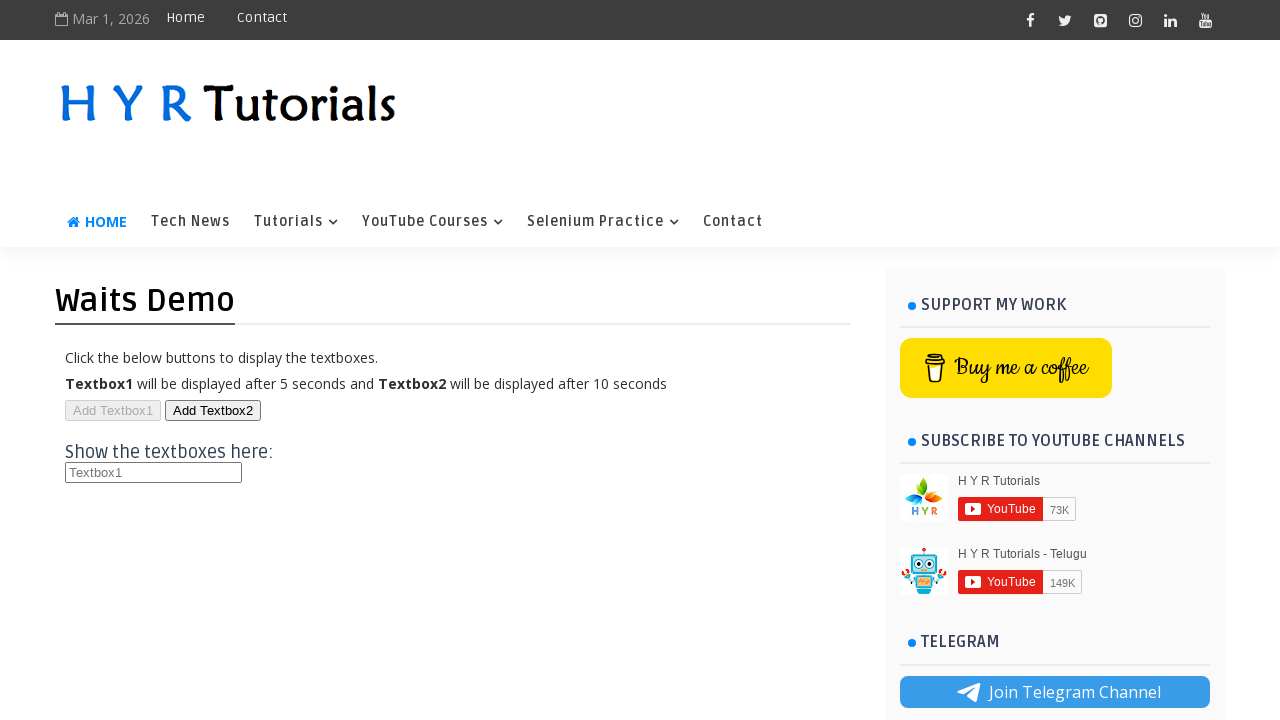

Entered 'Hello world' into the text input field on input#txt1
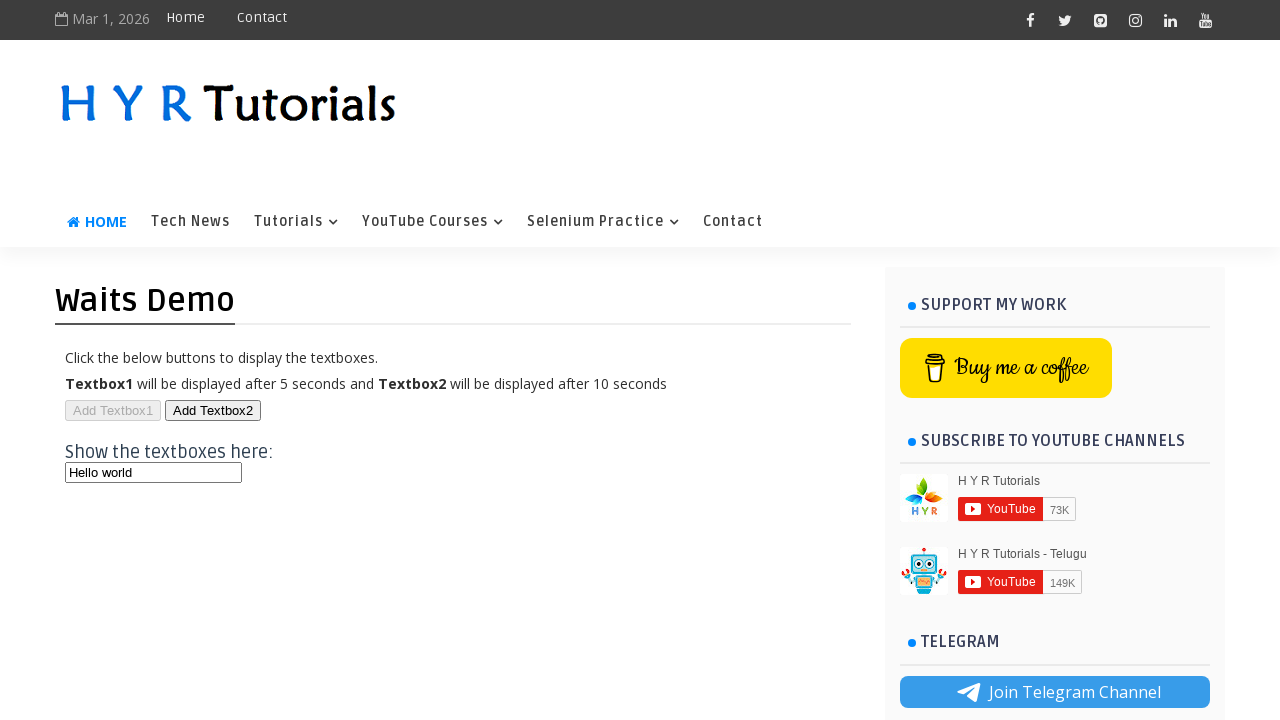

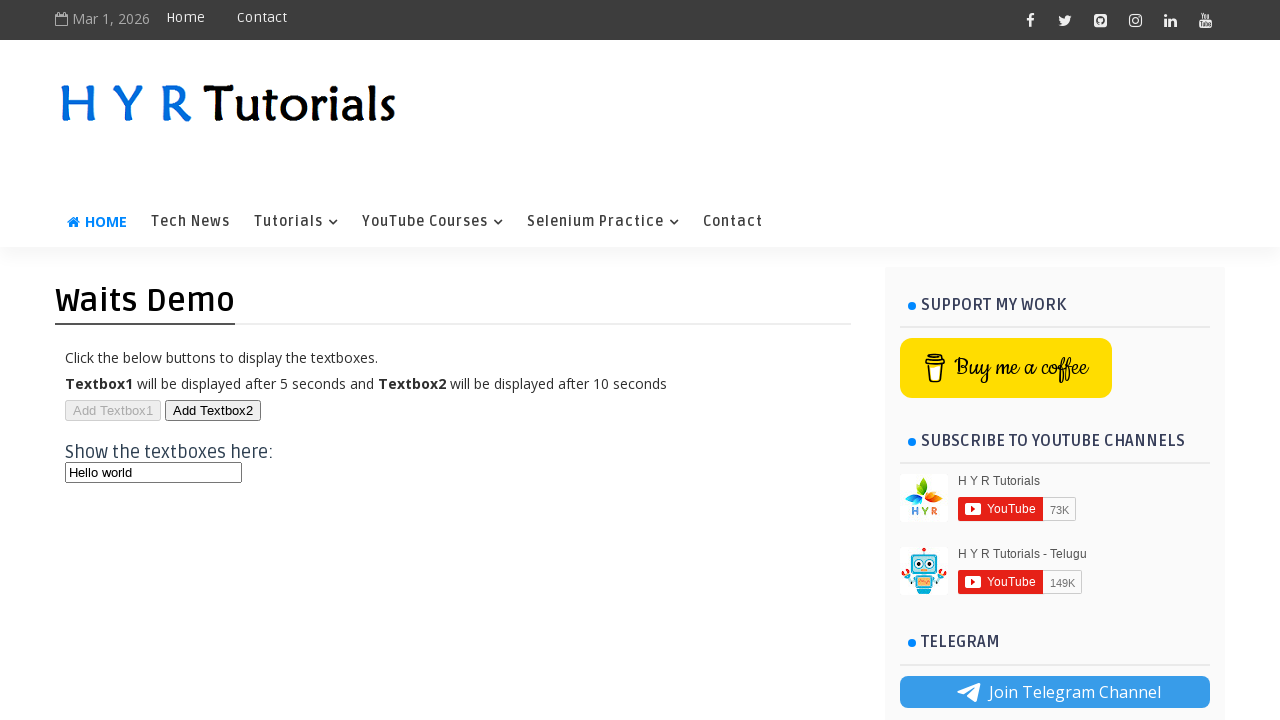